Tests checkbox functionality by clicking BMW and Benz checkboxes and verifying their selected states, while confirming Honda checkbox remains unselected.

Starting URL: https://www.letskodeit.com/practice

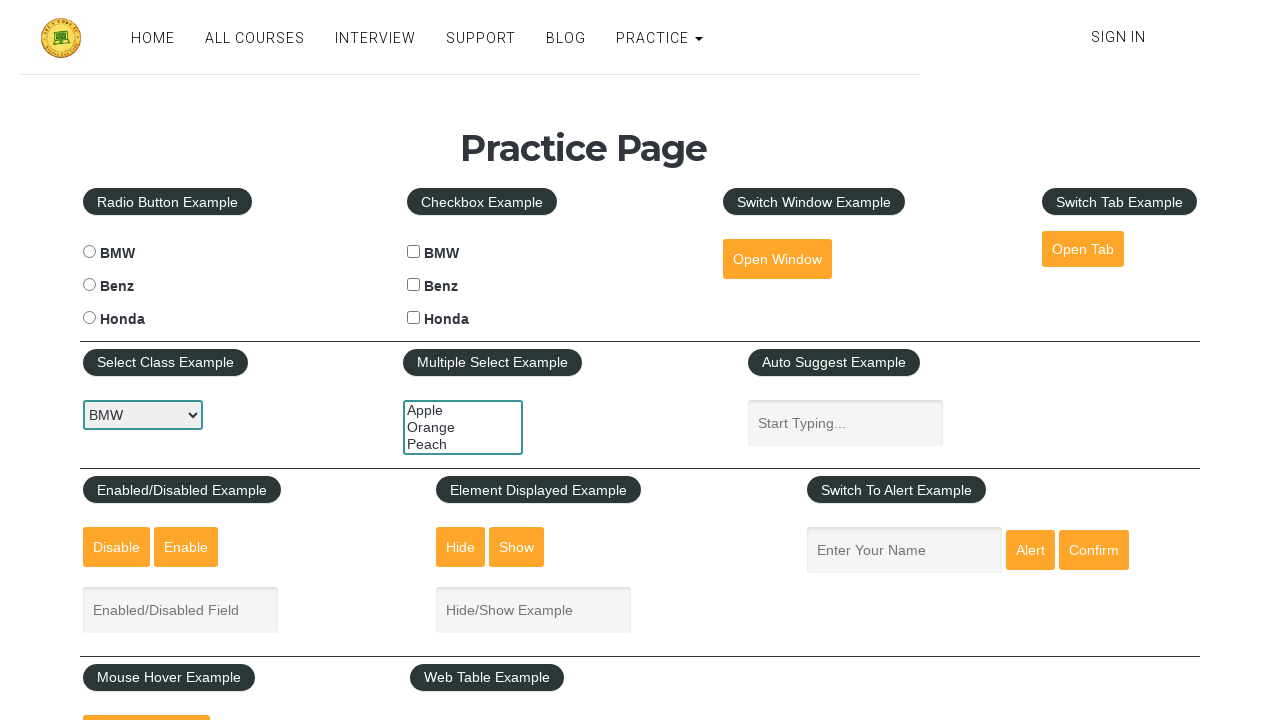

Navigated to practice page
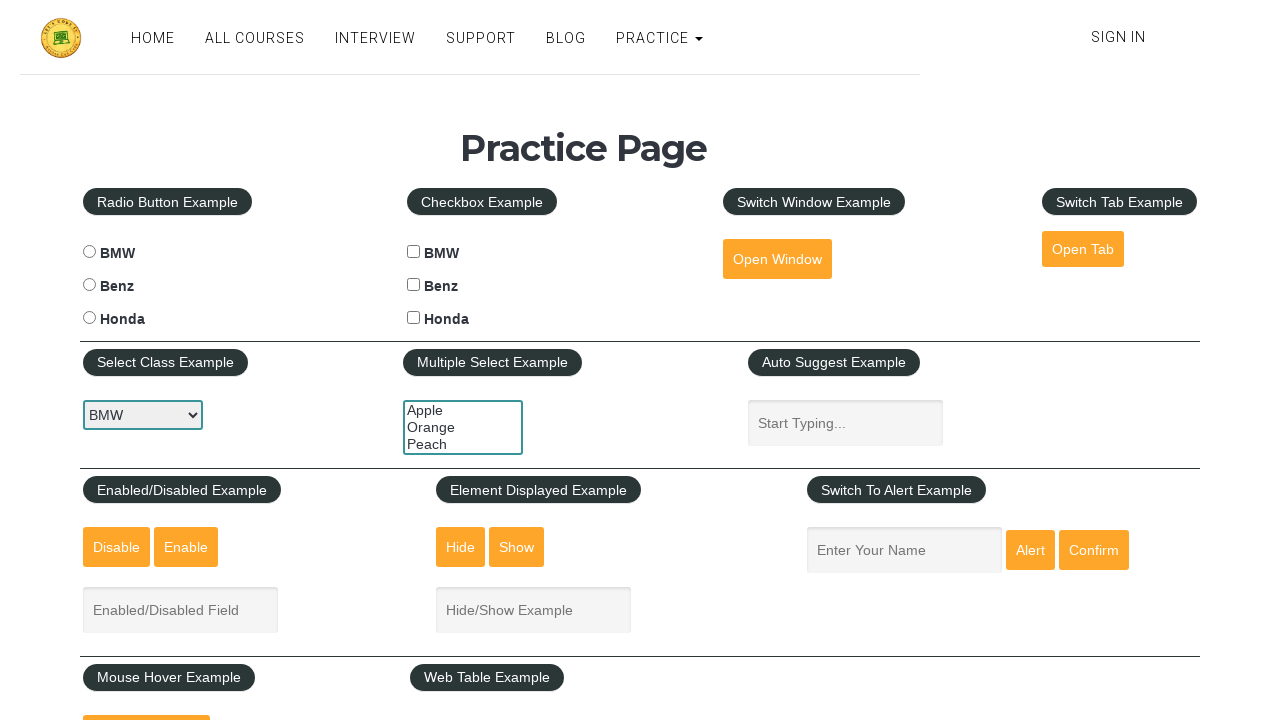

Clicked BMW checkbox at (414, 252) on #bmwcheck
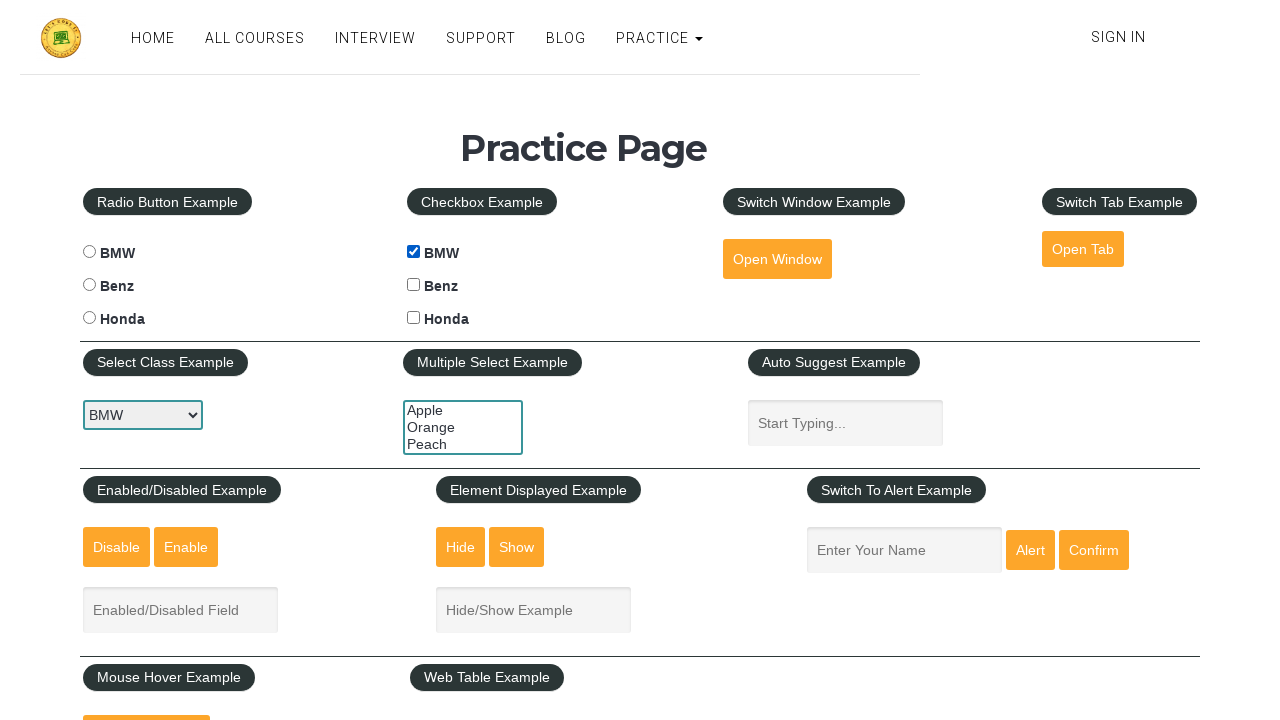

Clicked Benz checkbox at (414, 285) on #benzcheck
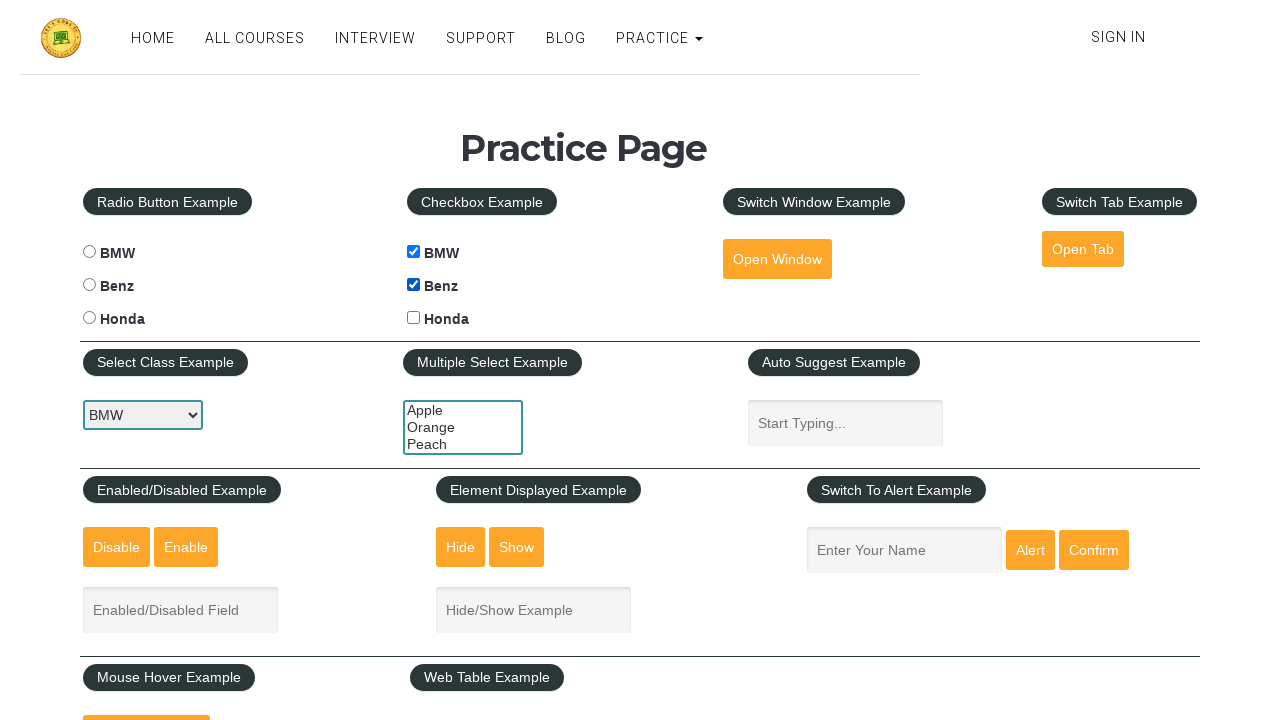

Located Honda checkbox element
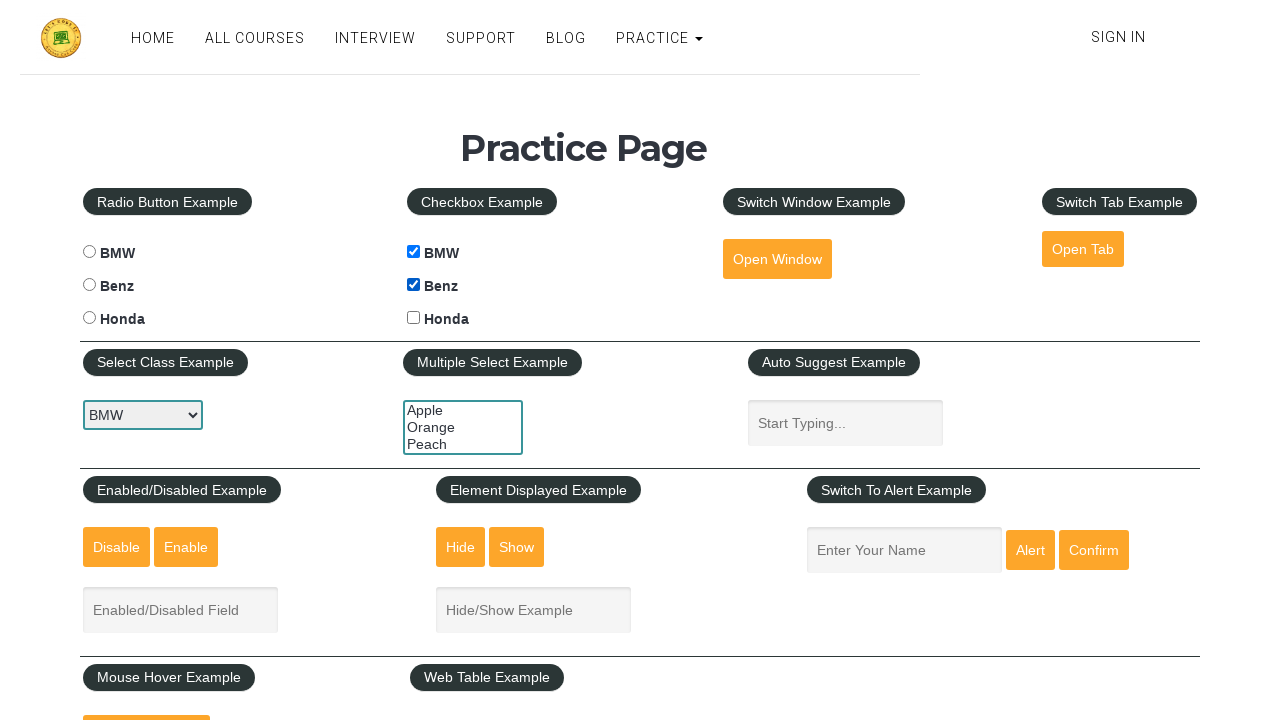

Verified Honda checkbox is not selected
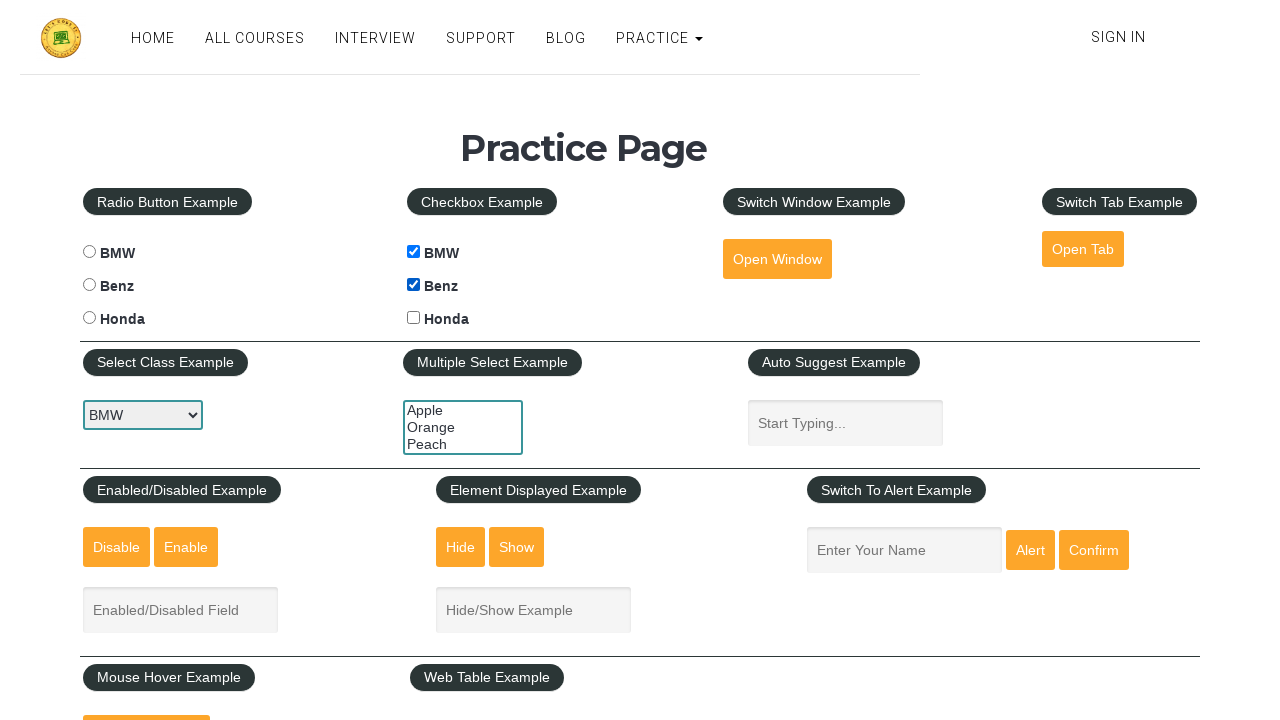

Located BMW checkbox element
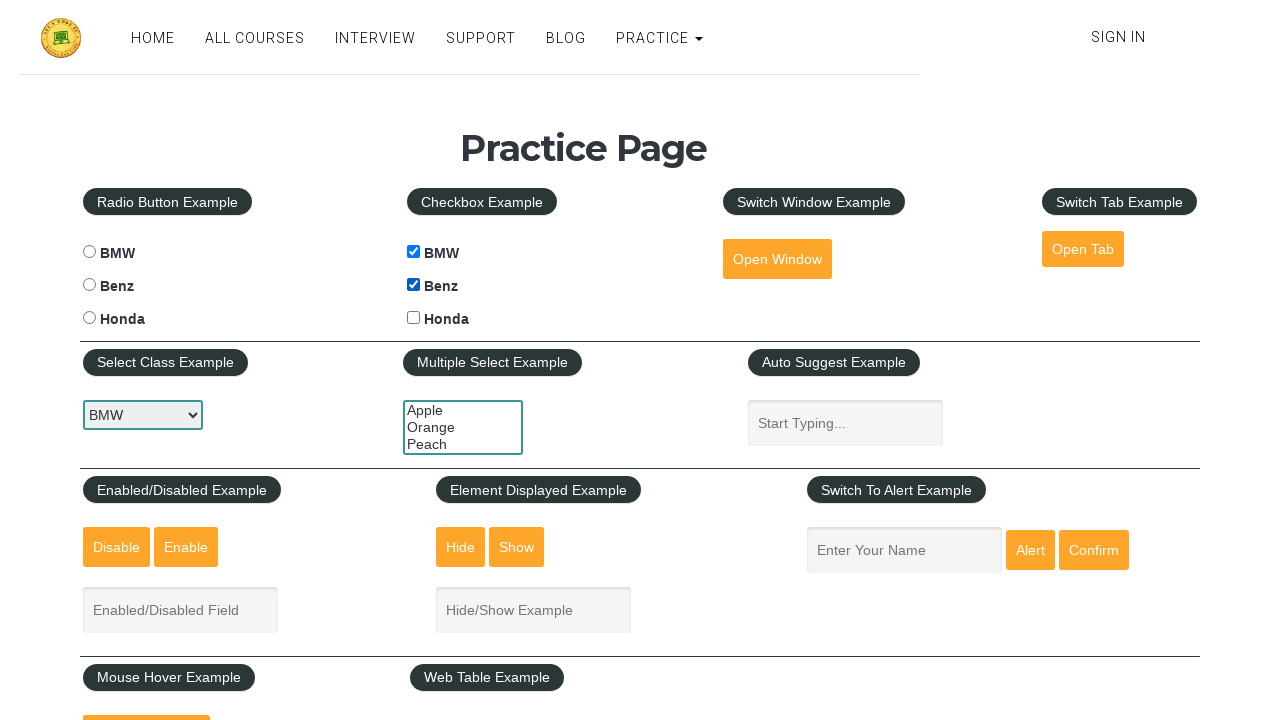

Verified BMW checkbox is selected
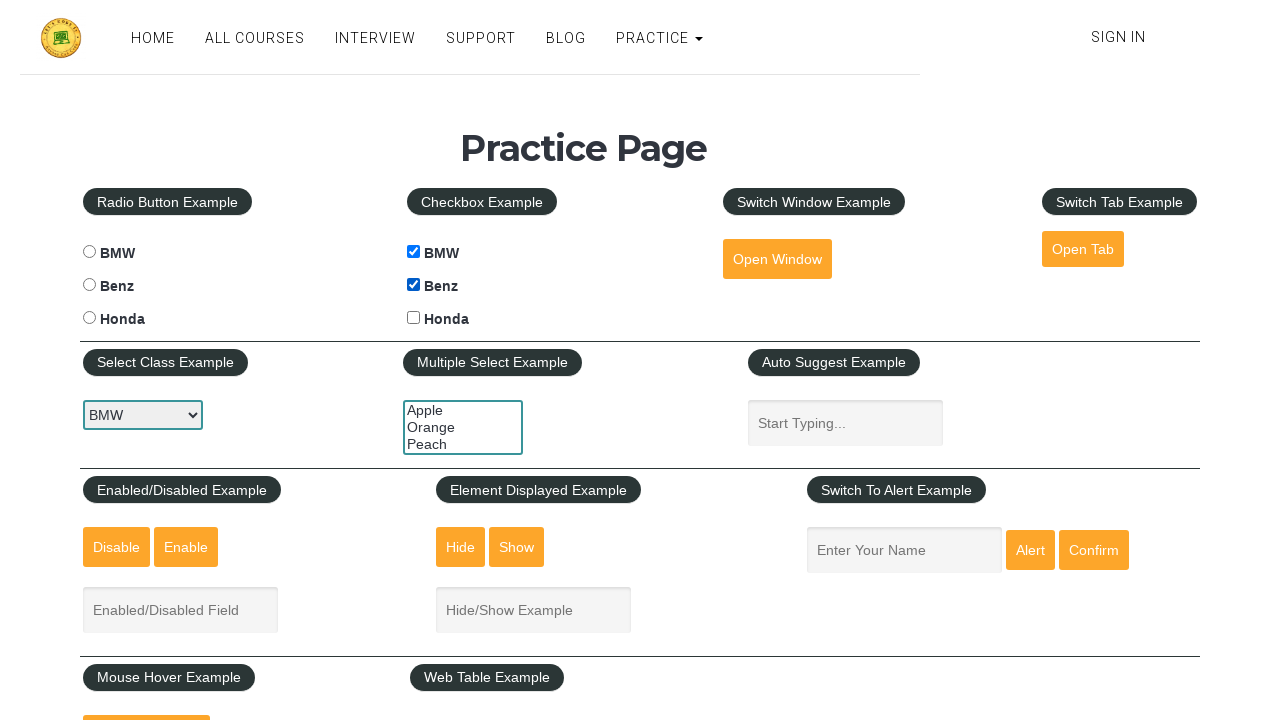

Verified Honda checkbox is still not selected
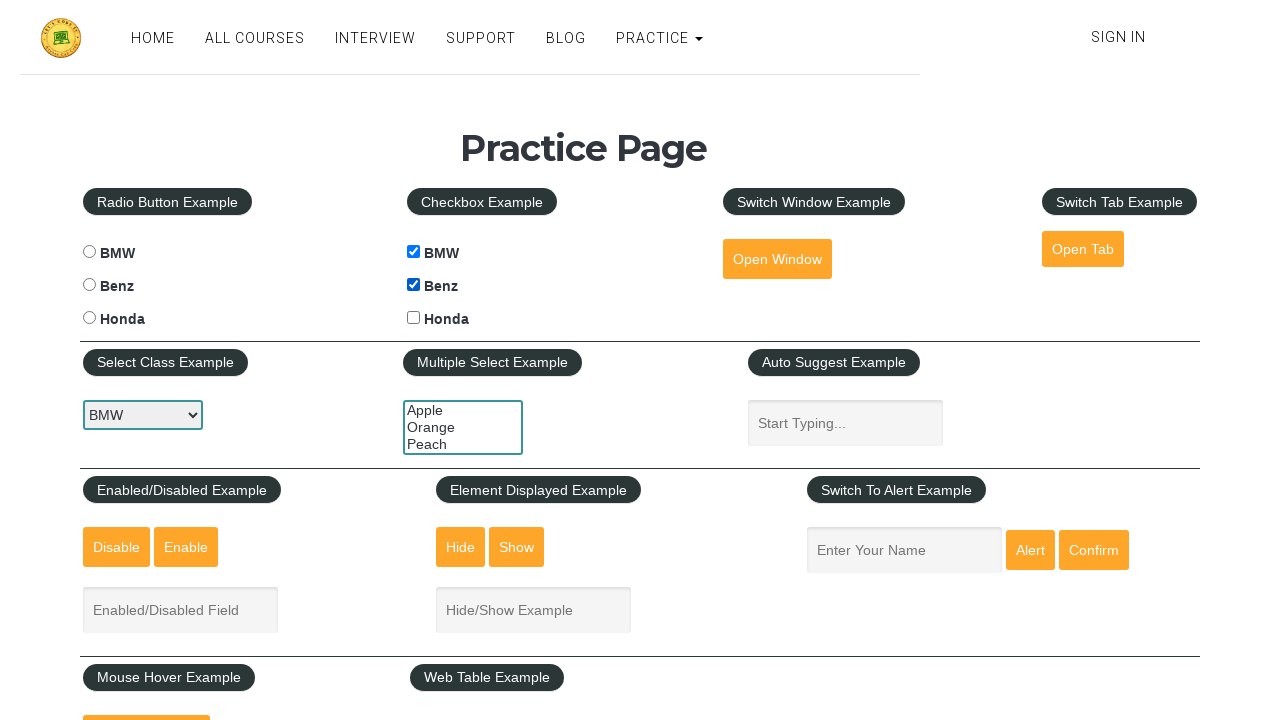

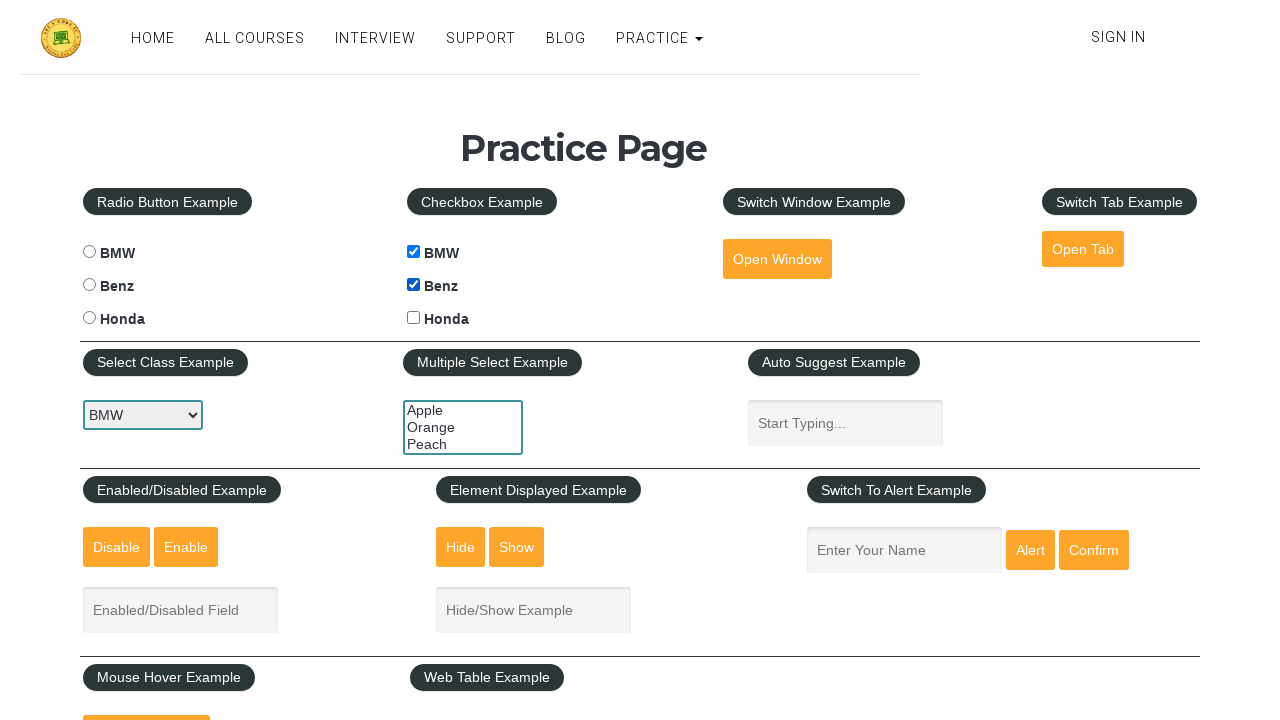